Tests collapsible elements on the privacy page by clicking on 6 collapse sections to expand/collapse them

Starting URL: https://www.shaberi.com/tw/privacy

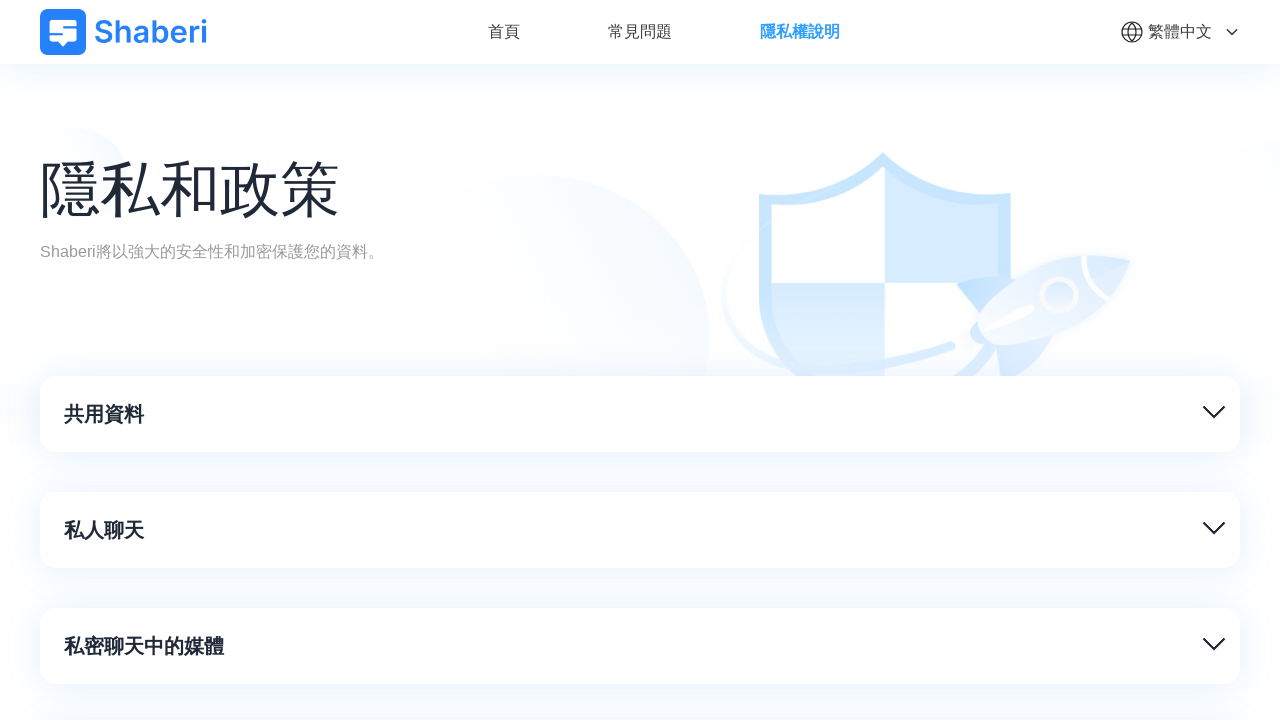

Clicked collapse element 1 to expand/collapse at (644, 414) on xpath=//*[@id="__layout"]/div/div[2]/div[1]/div[1]
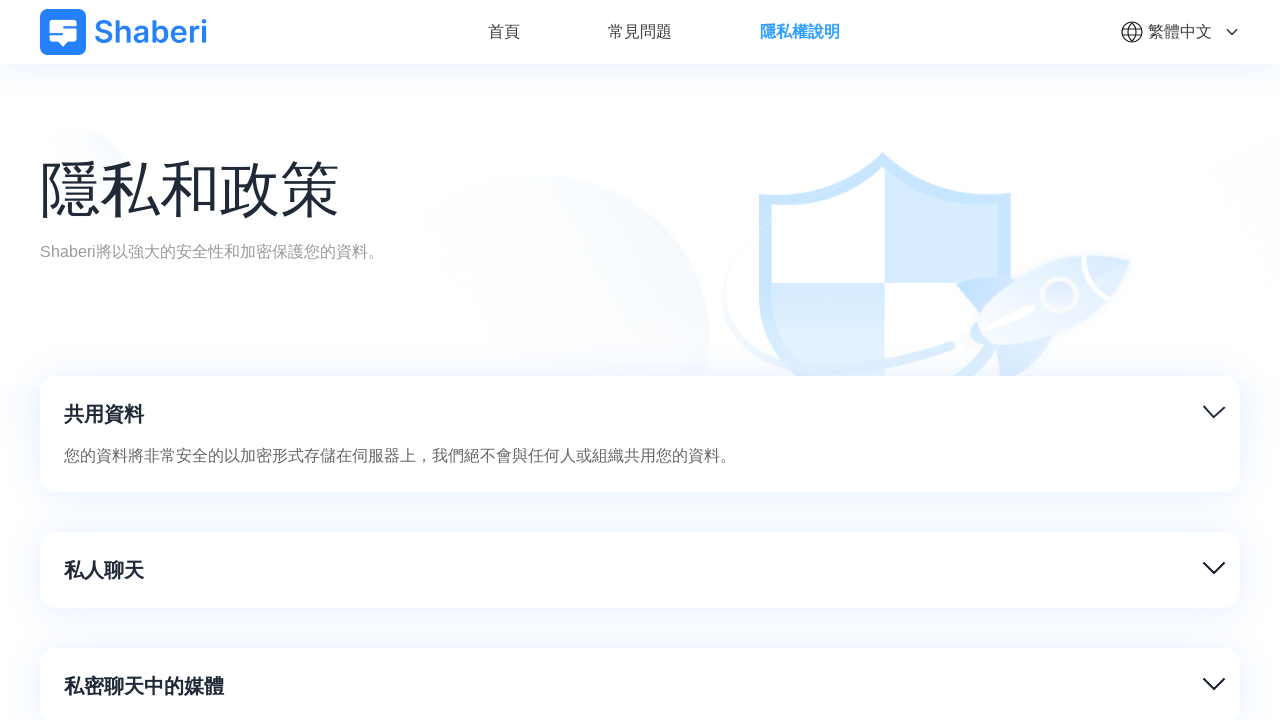

Waited 500ms for collapse element 1 animation
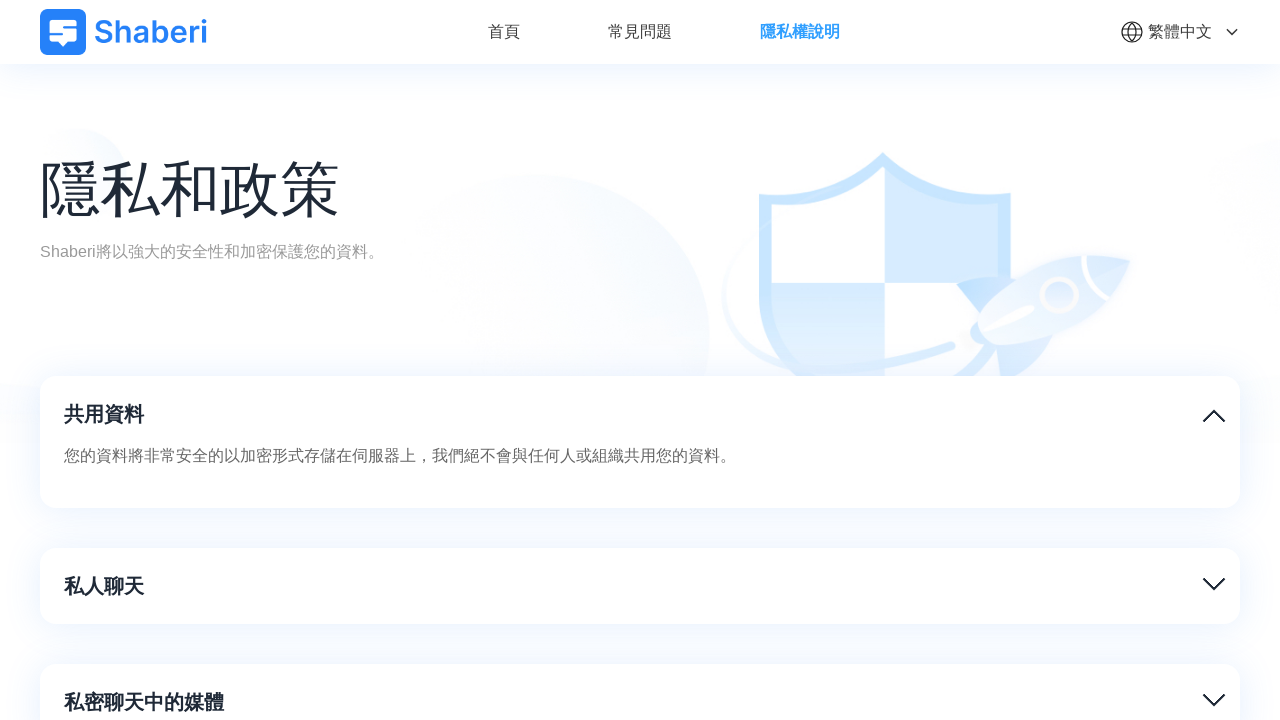

Clicked collapse element 2 to expand/collapse at (644, 586) on xpath=//*[@id="__layout"]/div/div[2]/div[2]/div[1]
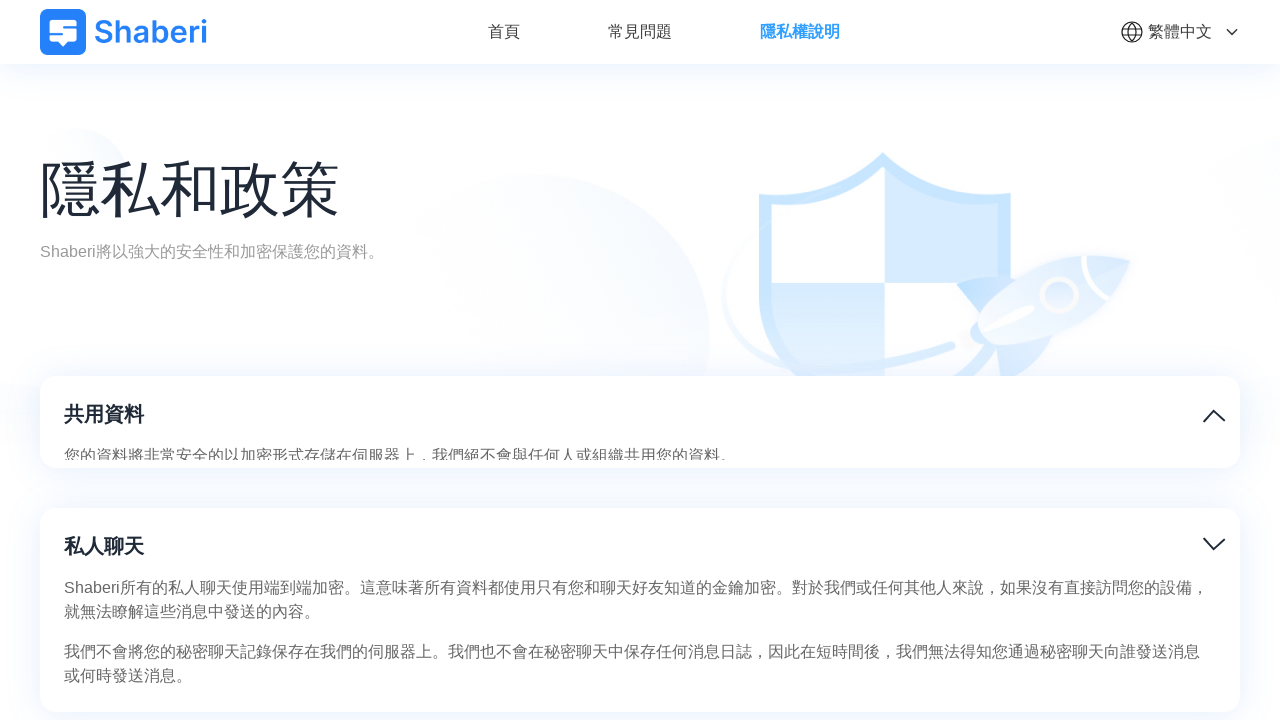

Waited 500ms for collapse element 2 animation
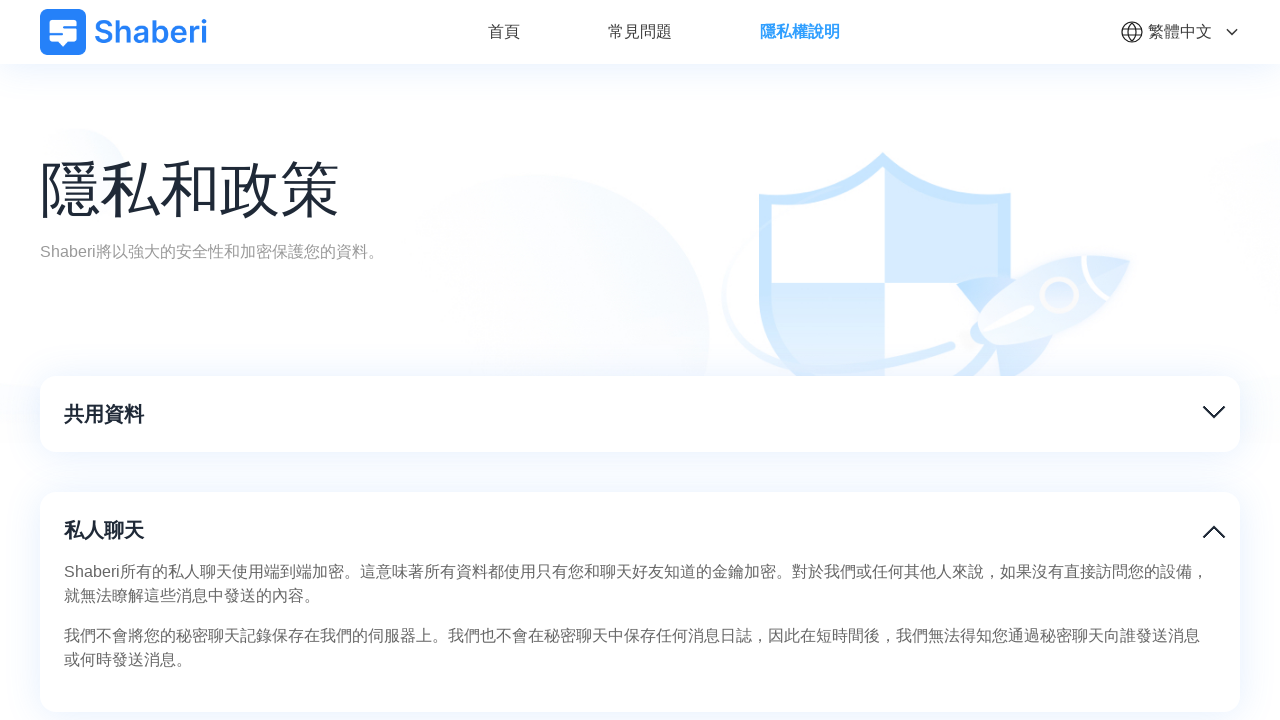

Clicked collapse element 3 to expand/collapse at (644, 360) on xpath=//*[@id="__layout"]/div/div[2]/div[3]/div[1]
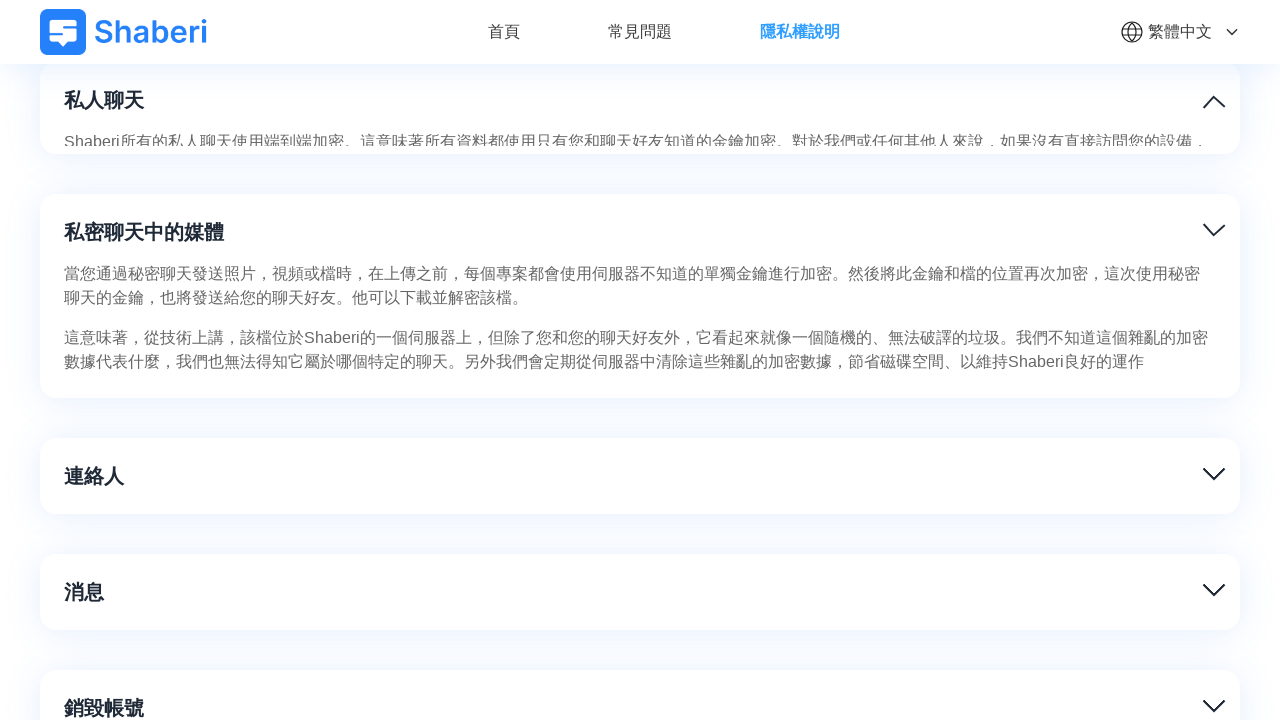

Waited 500ms for collapse element 3 animation
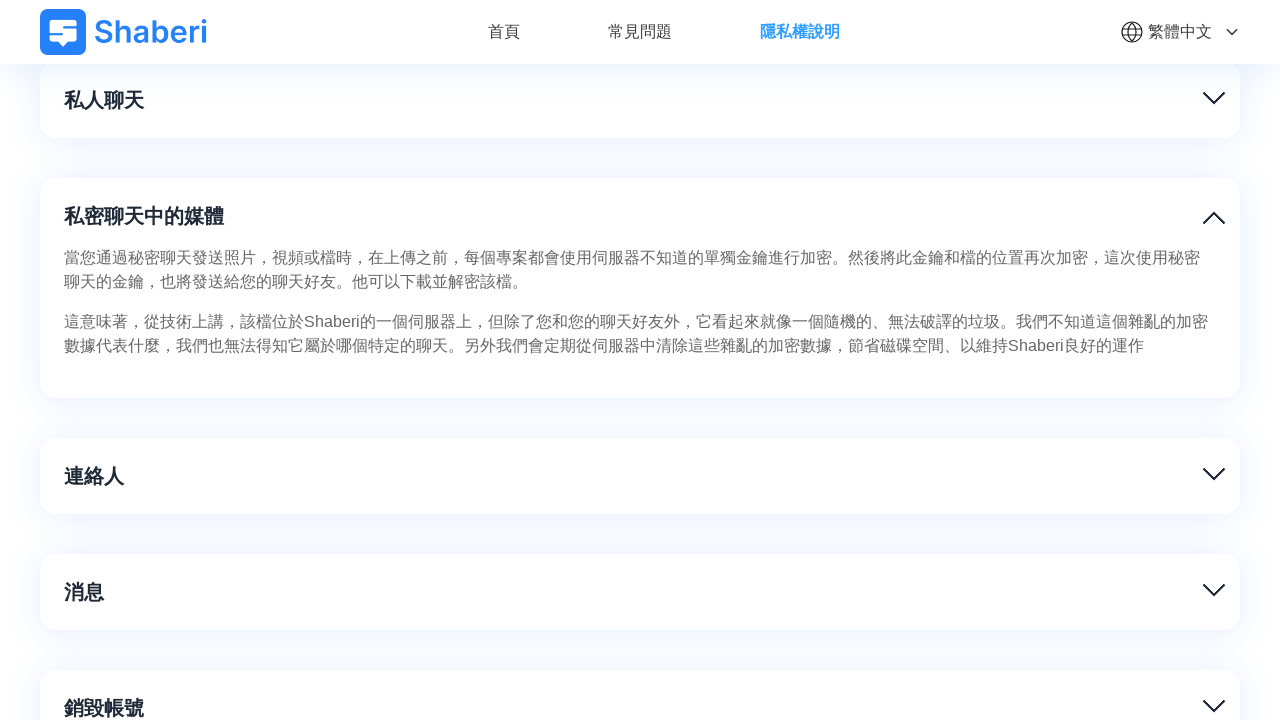

Clicked collapse element 4 to expand/collapse at (644, 476) on xpath=//*[@id="__layout"]/div/div[2]/div[4]/div[1]
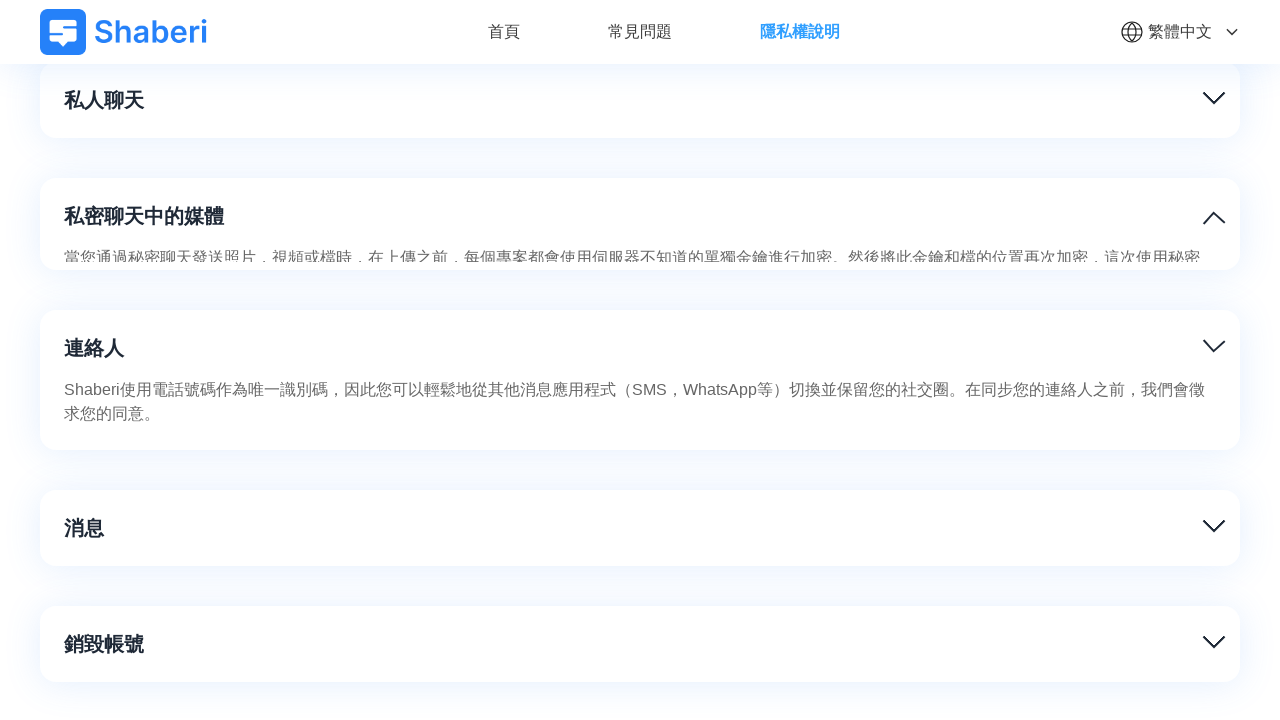

Waited 500ms for collapse element 4 animation
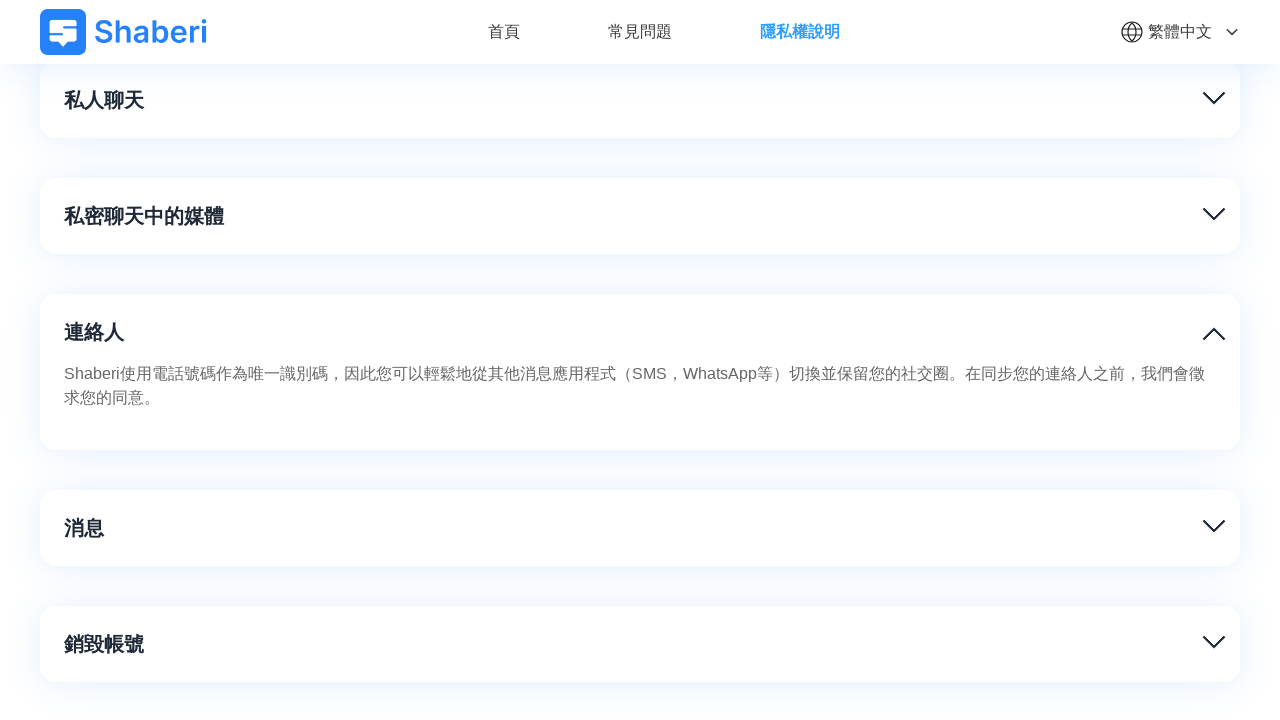

Clicked collapse element 5 to expand/collapse at (644, 528) on xpath=//*[@id="__layout"]/div/div[2]/div[5]/div[1]
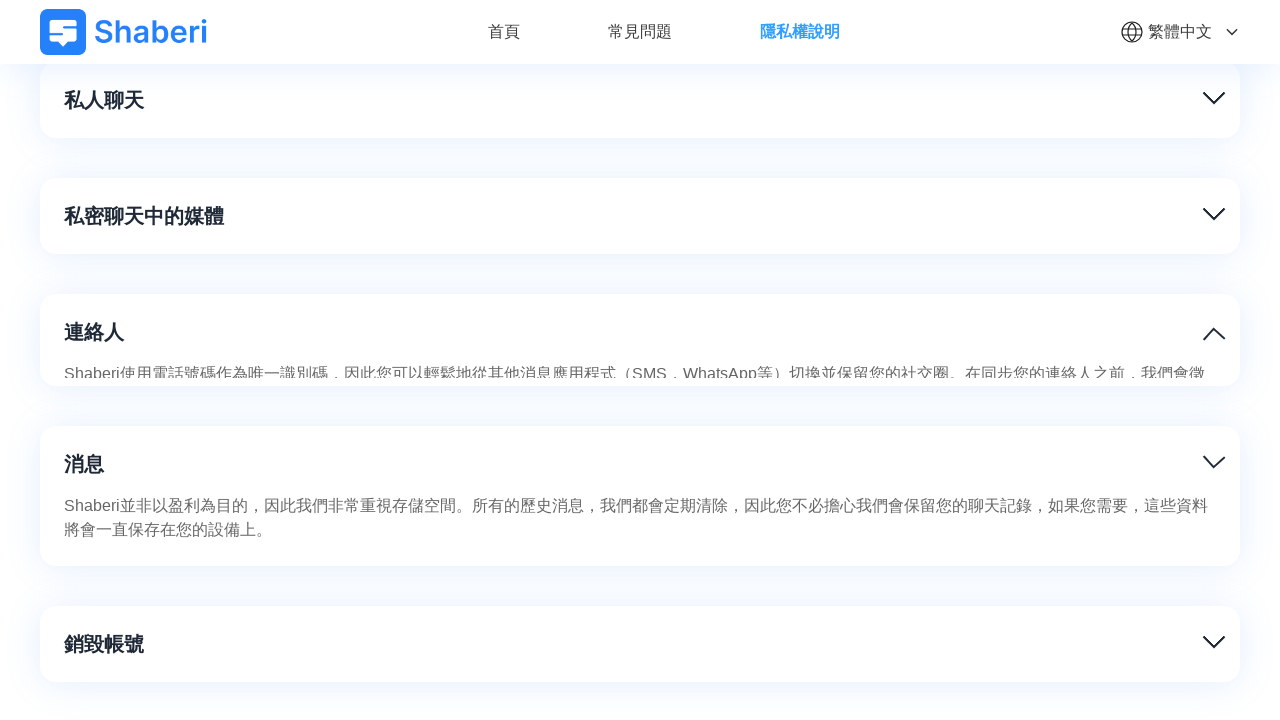

Waited 500ms for collapse element 5 animation
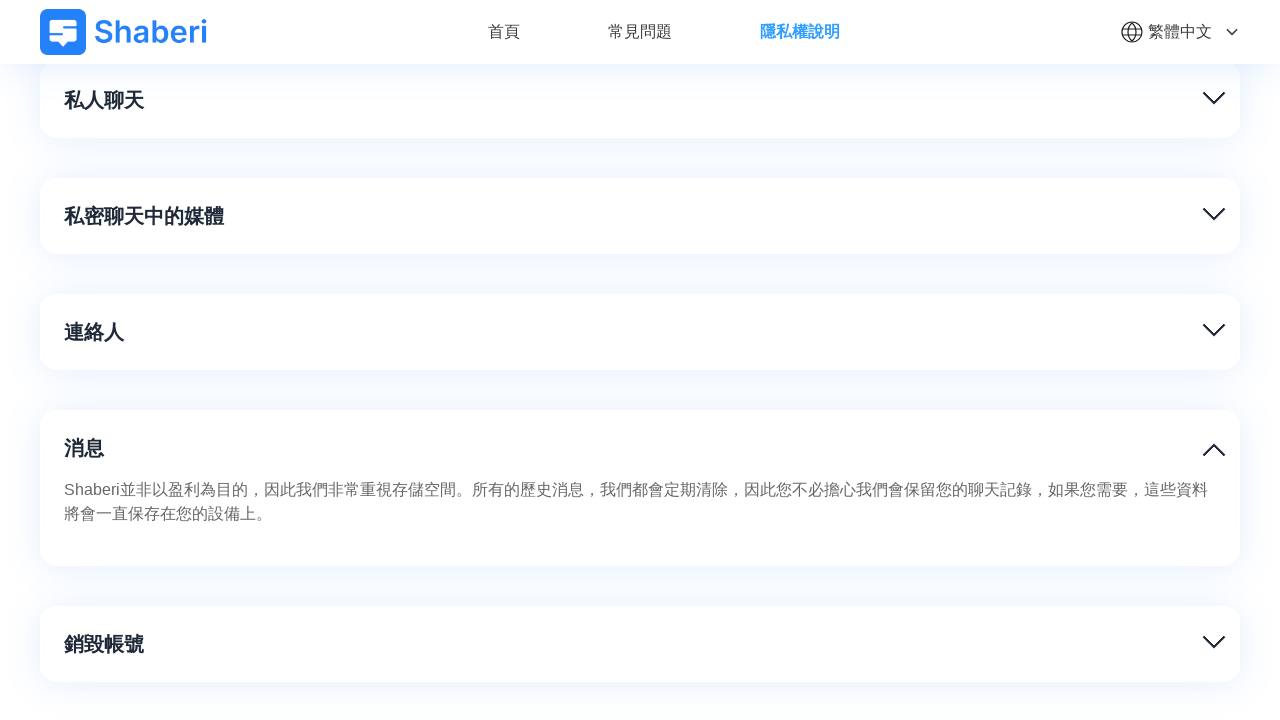

Clicked collapse element 6 to expand/collapse at (644, 644) on xpath=//*[@id="__layout"]/div/div[2]/div[6]/div[1]
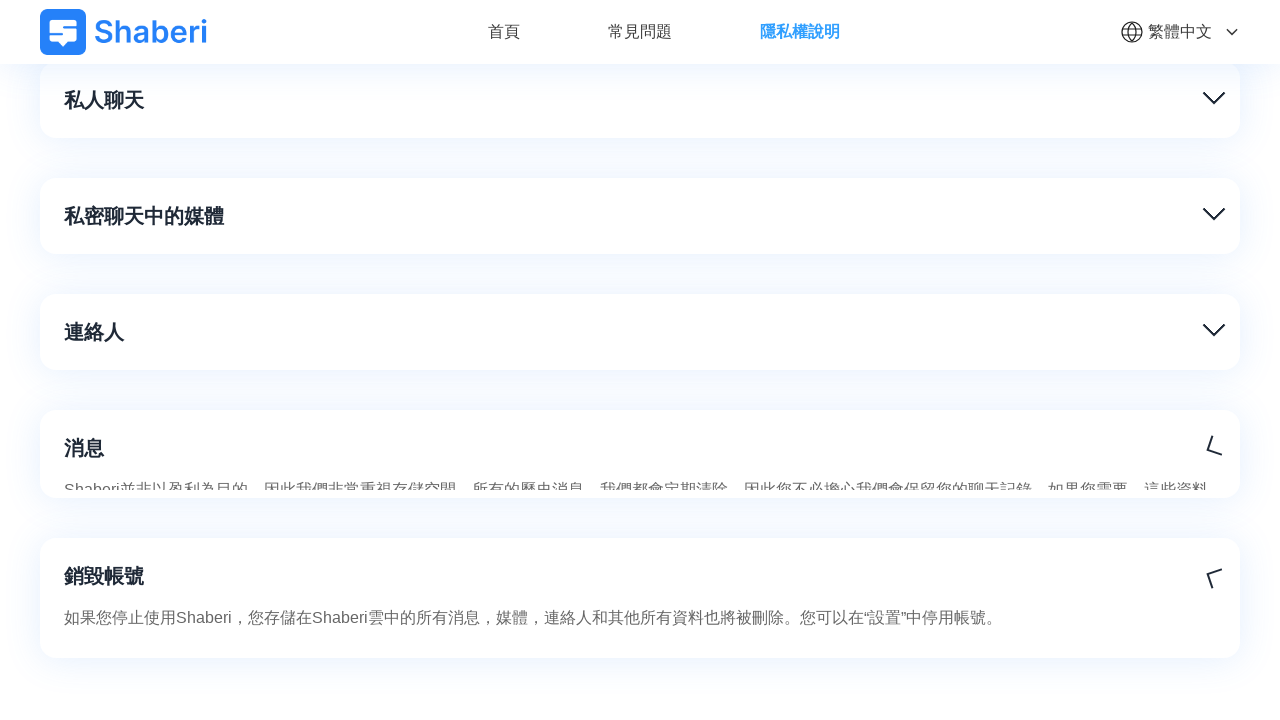

Waited 500ms for collapse element 6 animation
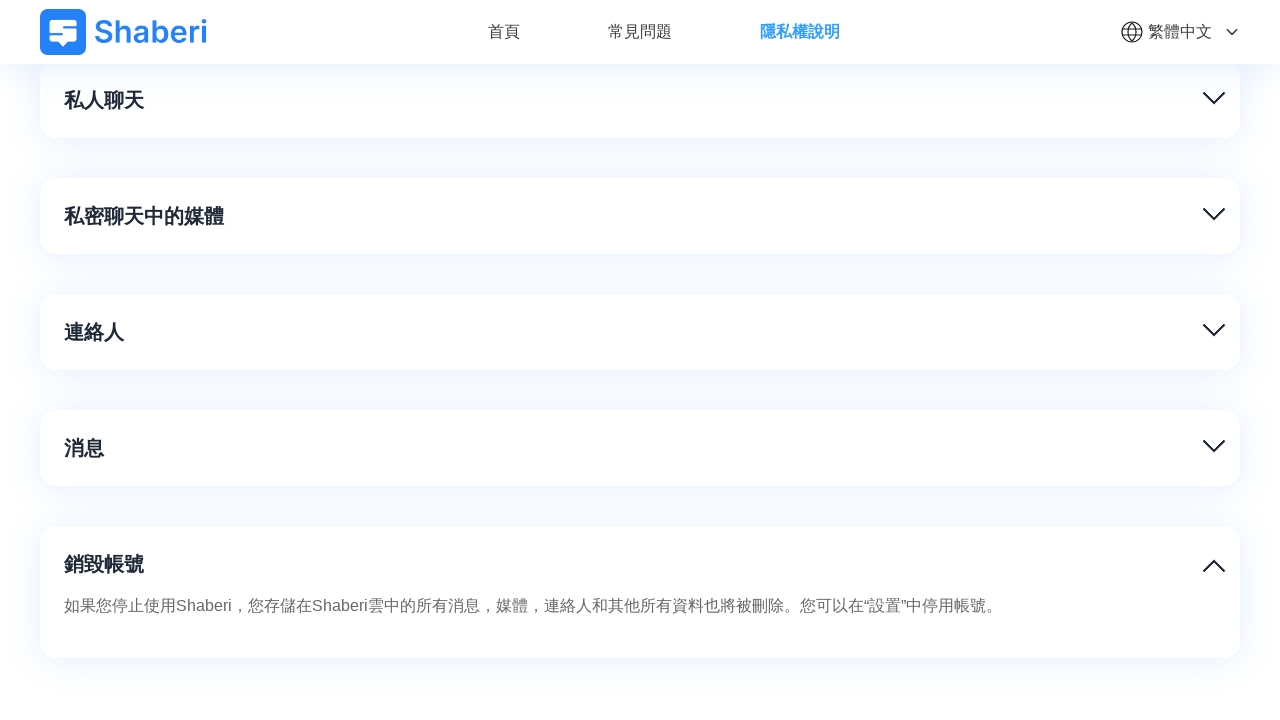

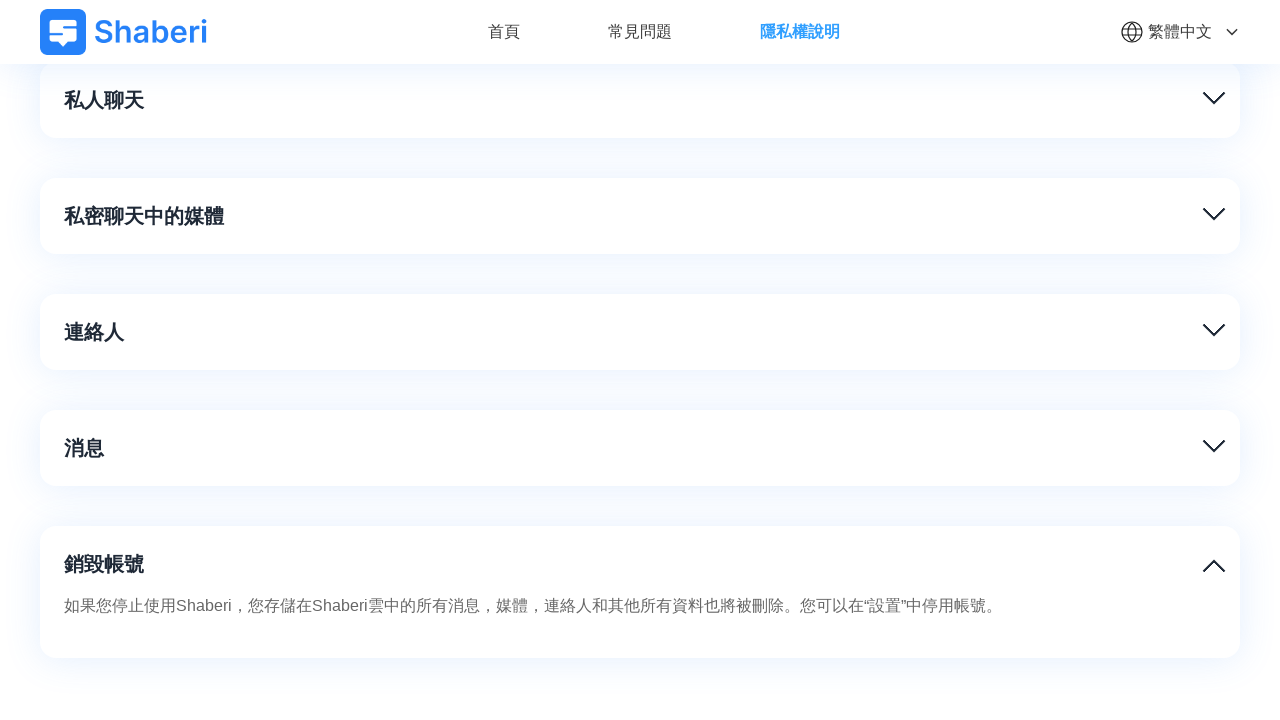